Tests marking individual items as complete by checking checkboxes

Starting URL: https://demo.playwright.dev/todomvc

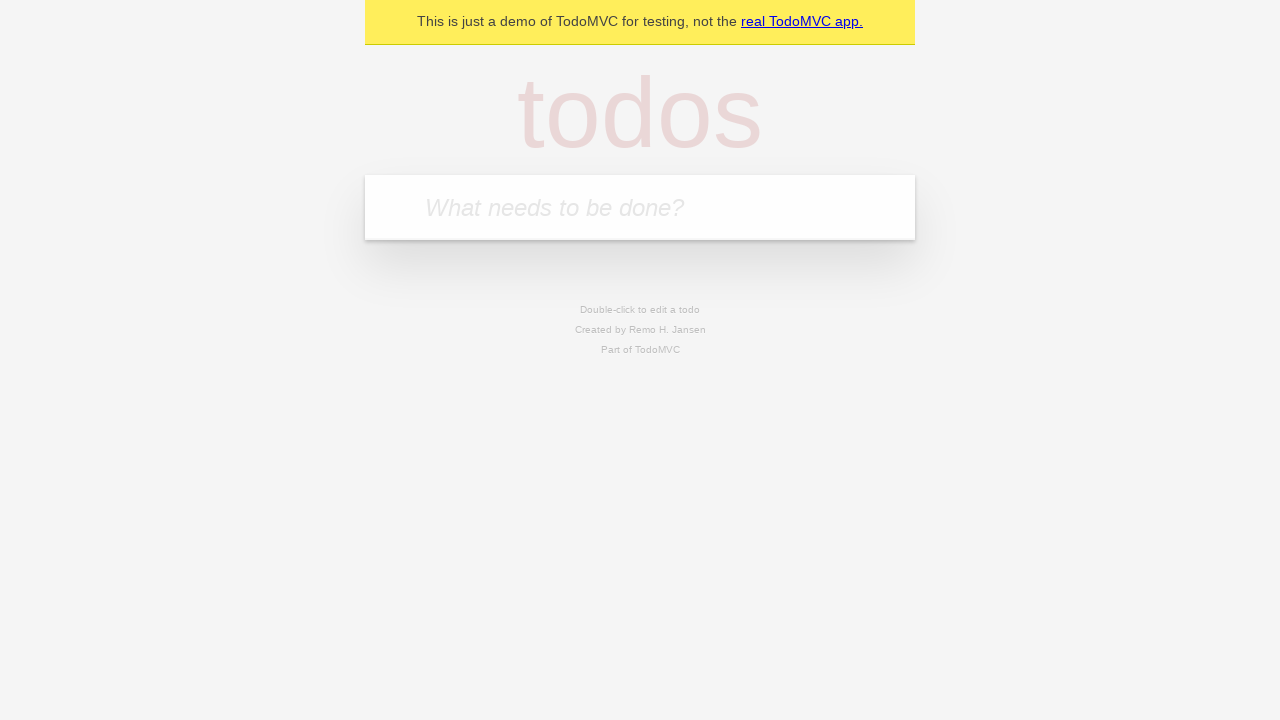

Filled input field with 'buy some cheese' on internal:attr=[placeholder="What needs to be done?"i]
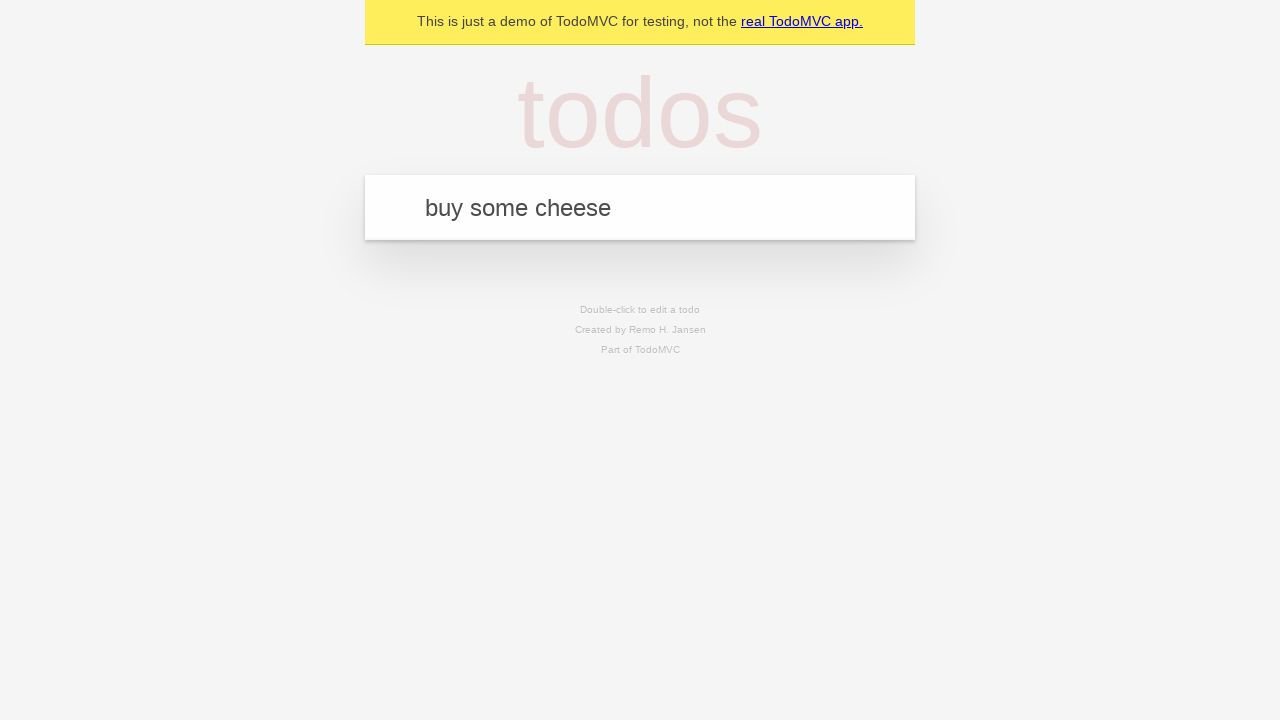

Pressed Enter to add first todo item on internal:attr=[placeholder="What needs to be done?"i]
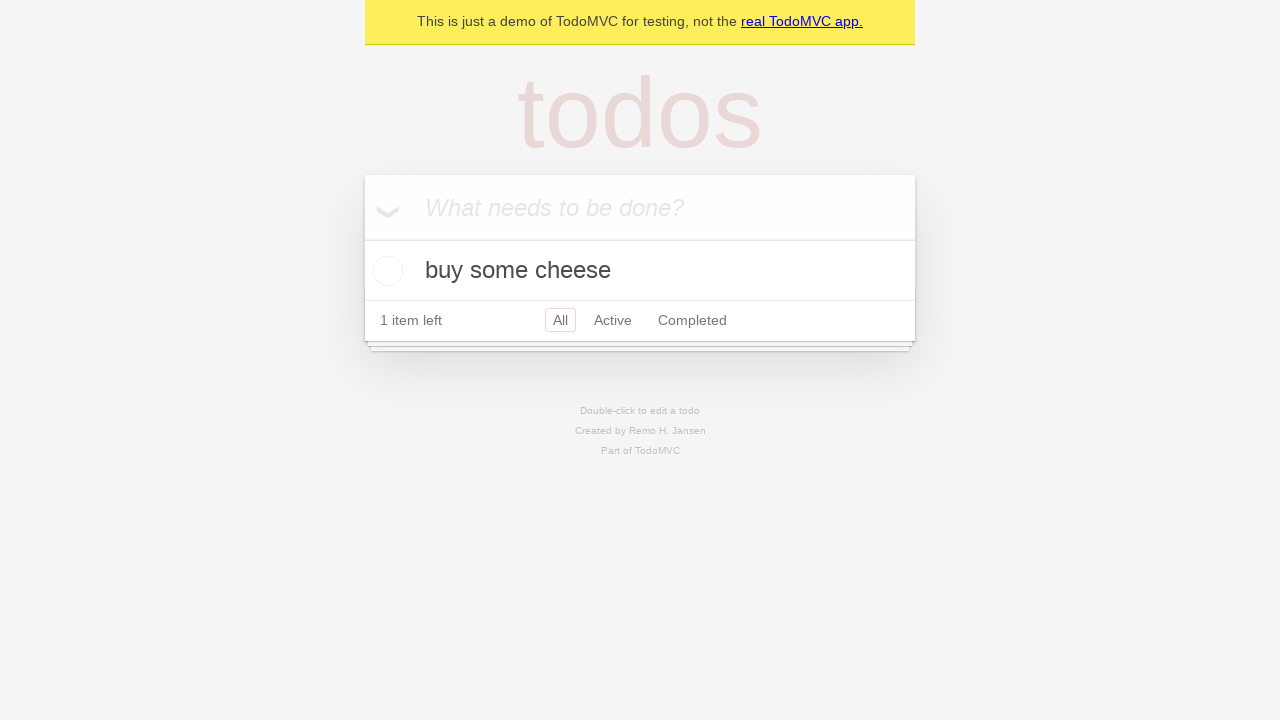

Filled input field with 'feed the cat' on internal:attr=[placeholder="What needs to be done?"i]
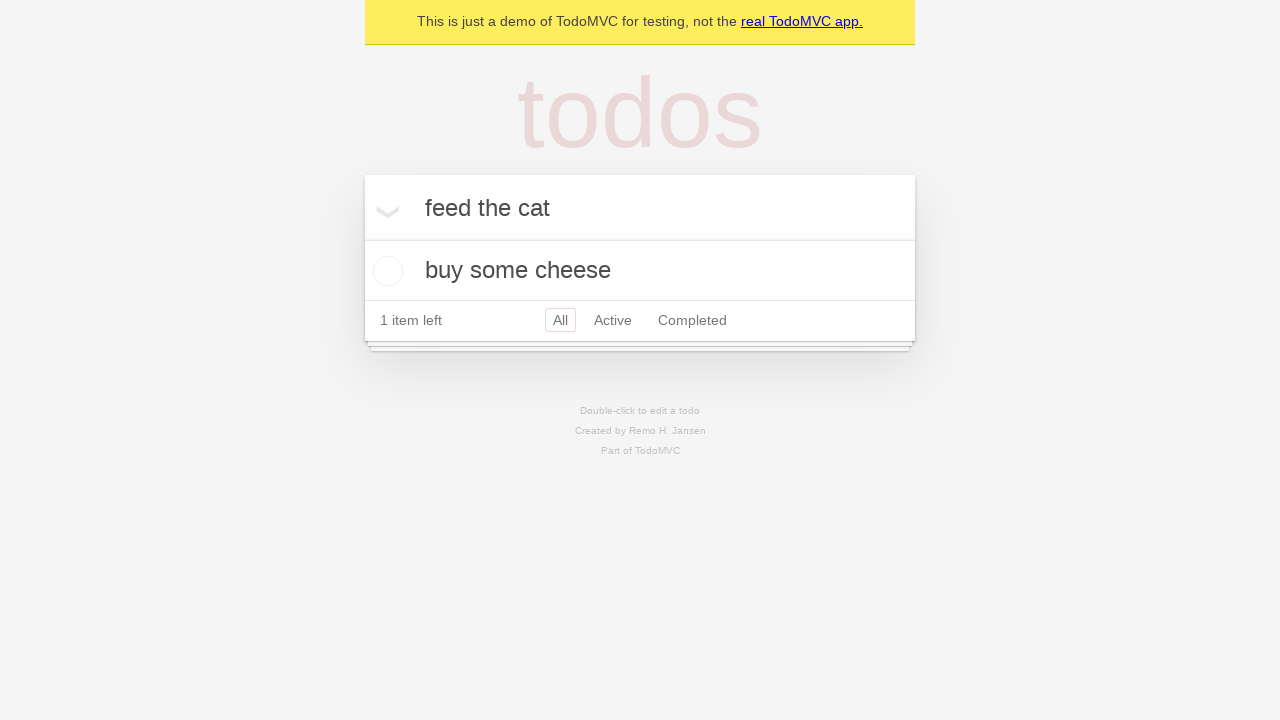

Pressed Enter to add second todo item on internal:attr=[placeholder="What needs to be done?"i]
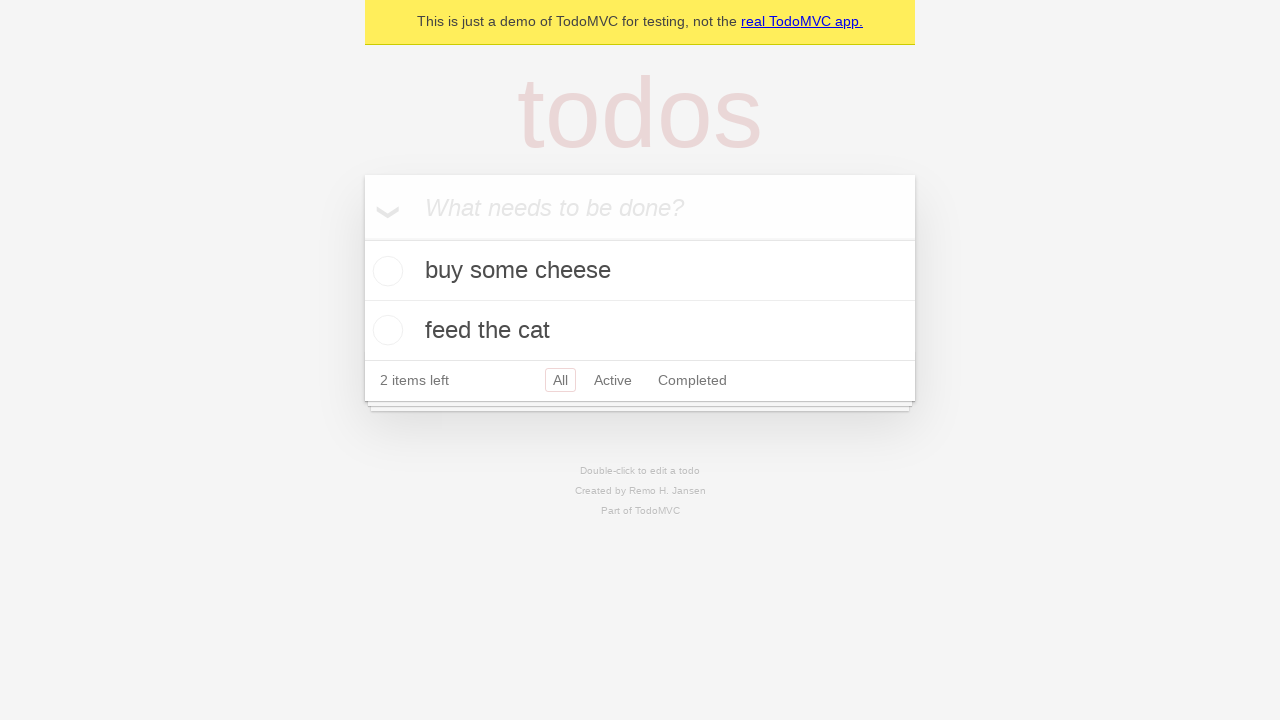

Checked checkbox for first item 'buy some cheese' at (385, 271) on internal:testid=[data-testid="todo-item"s] >> nth=0 >> internal:role=checkbox
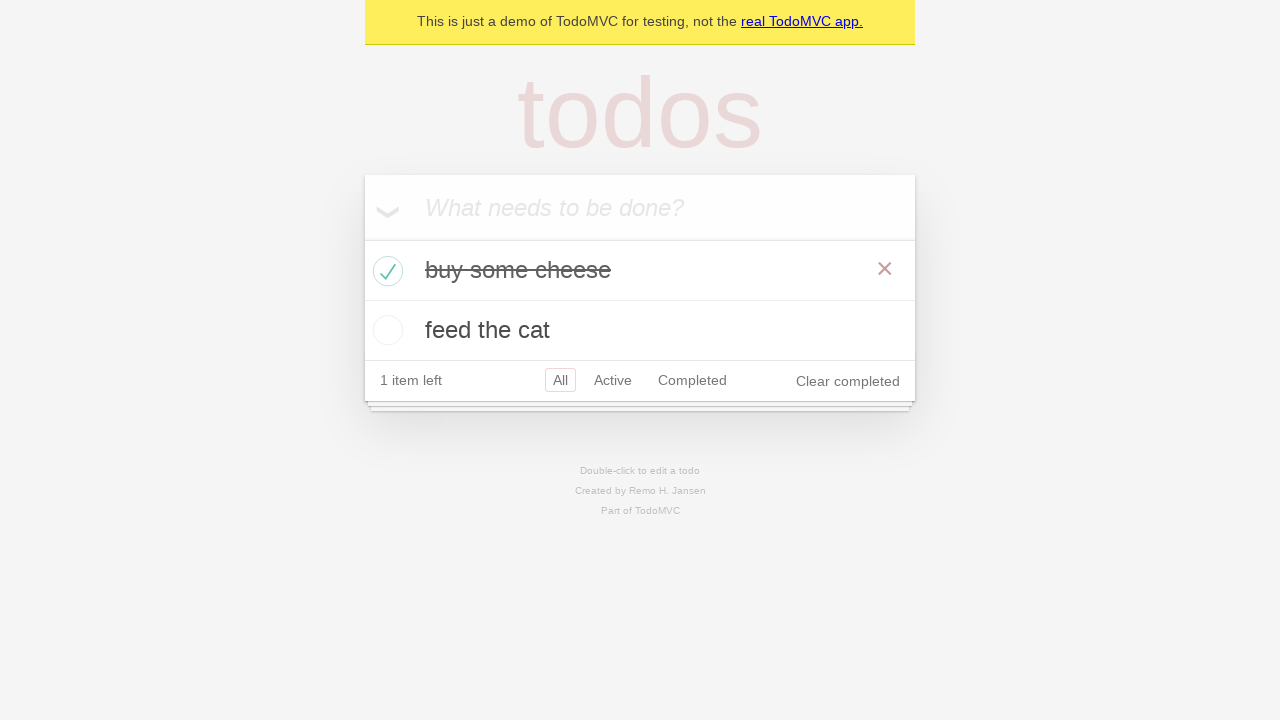

Checked checkbox for second item 'feed the cat' at (385, 330) on internal:testid=[data-testid="todo-item"s] >> nth=1 >> internal:role=checkbox
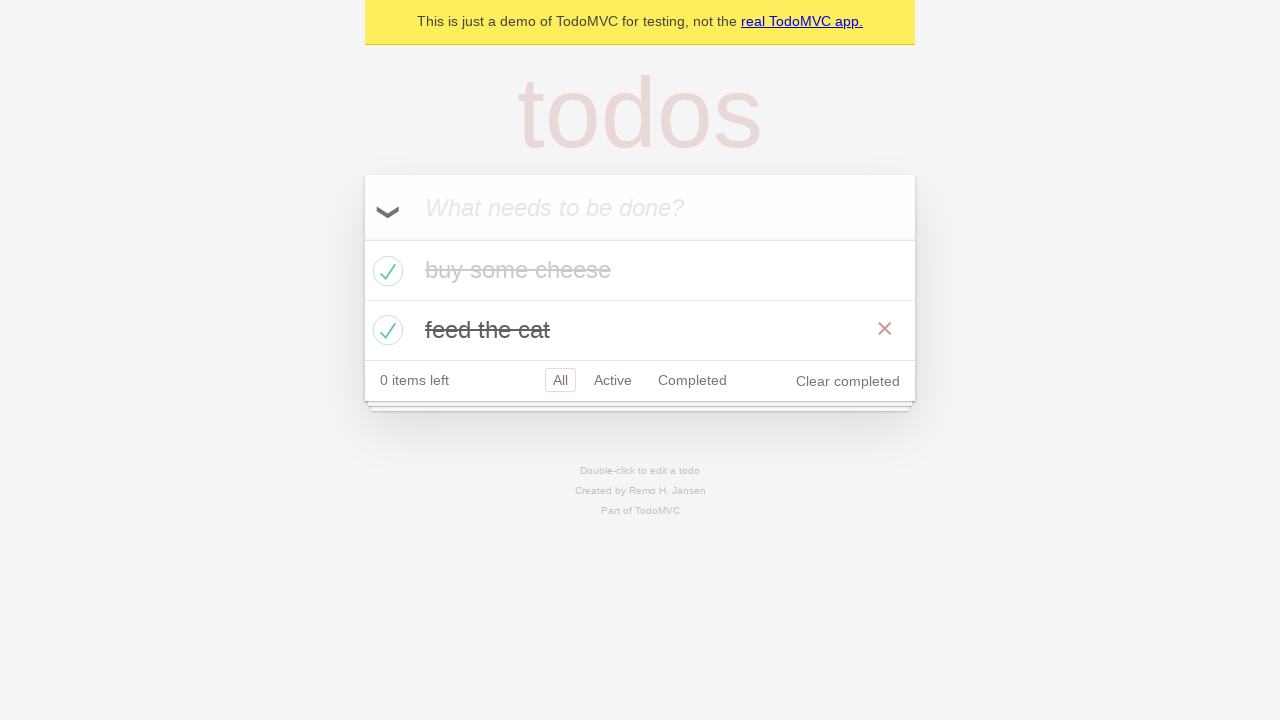

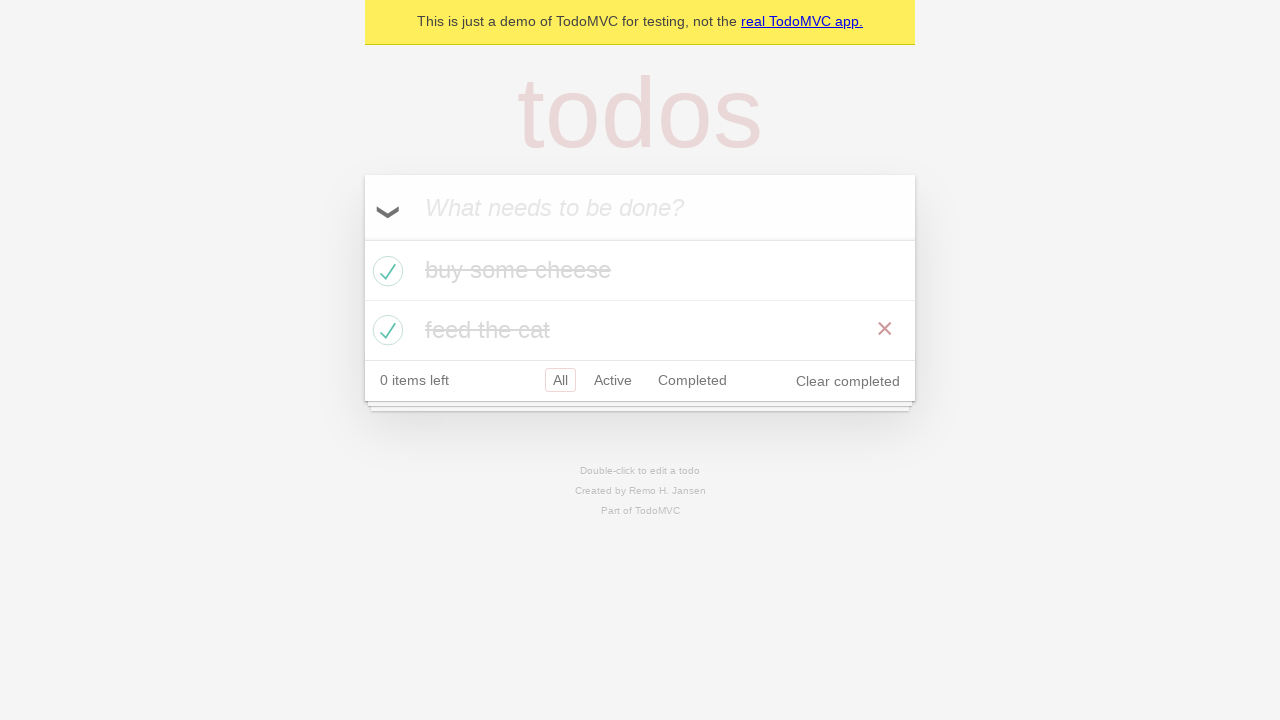